Navigates to the DemoQA Interactions page and clicks on Droppable to verify navigation to the droppable page

Starting URL: https://demoqa.com/interaction

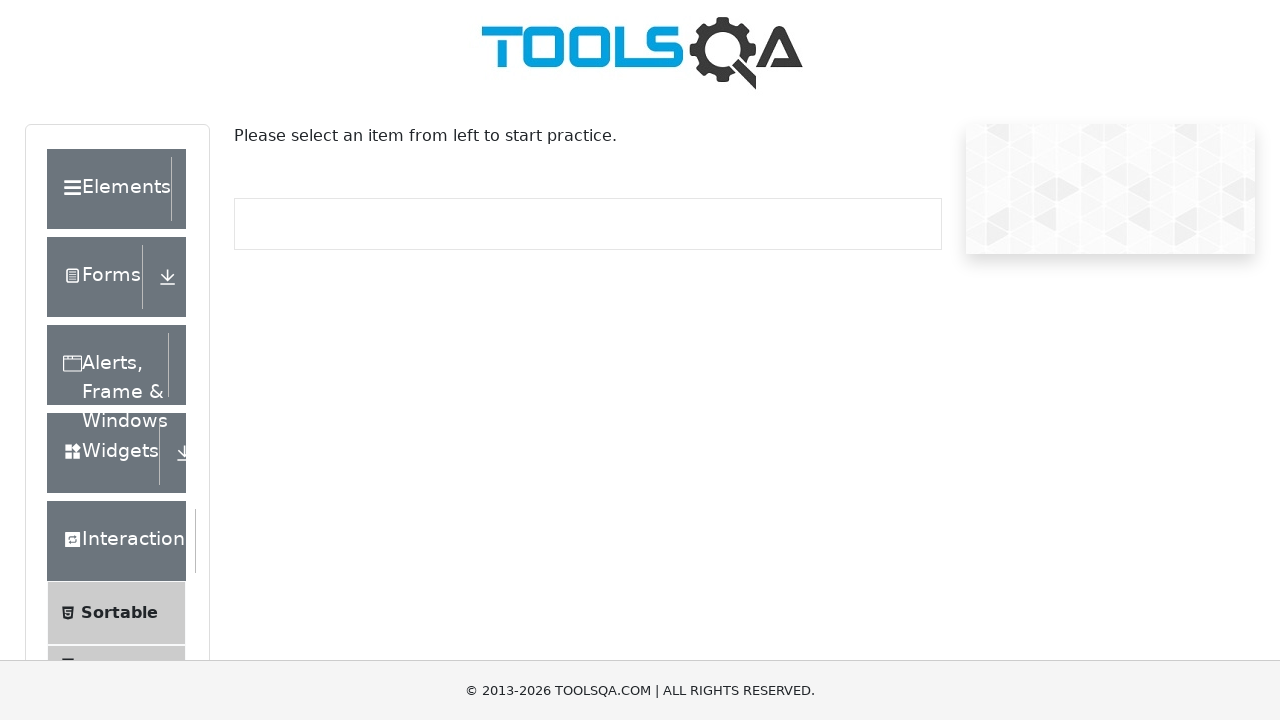

Clicked on Droppable menu item at (127, 411) on text=Droppable
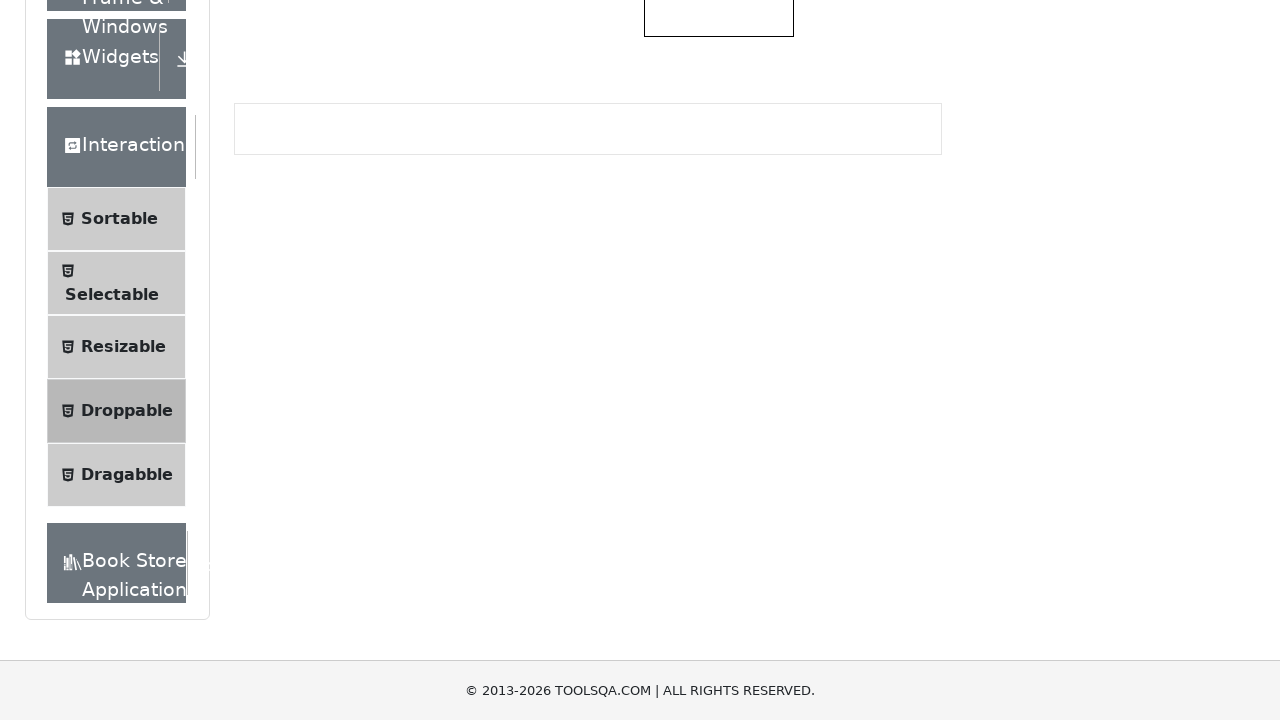

Successfully navigated to Droppable page
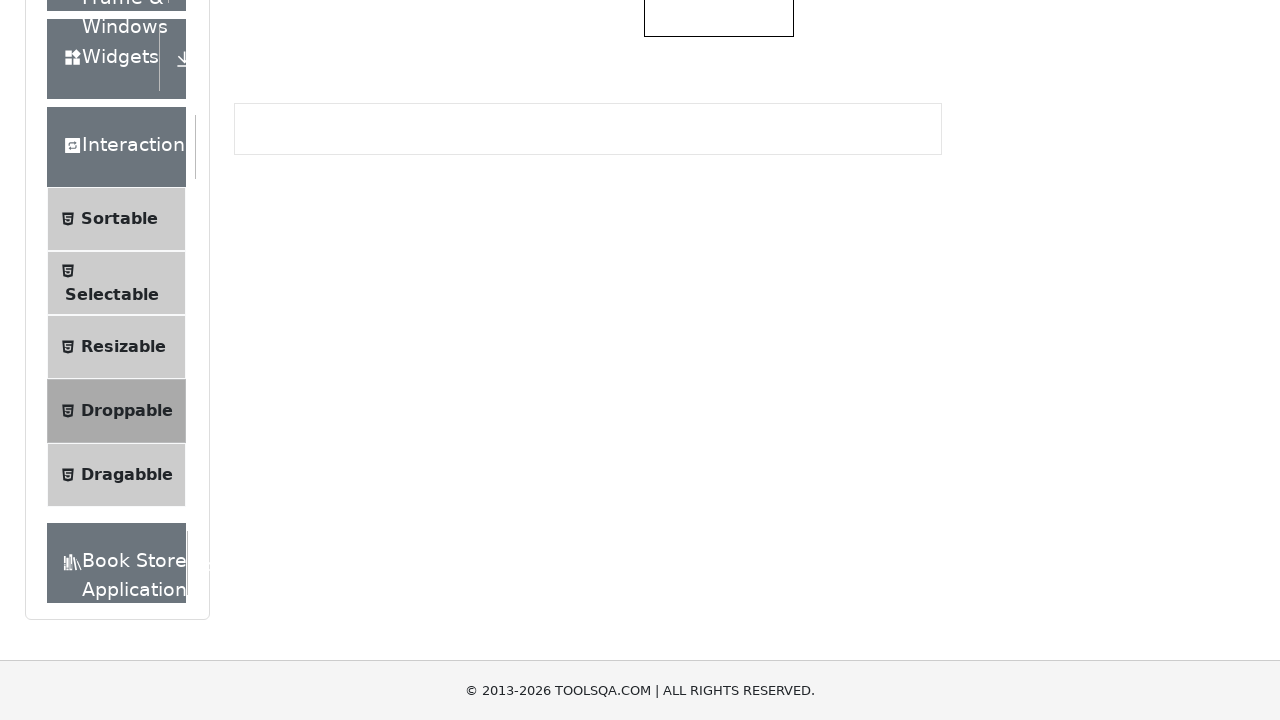

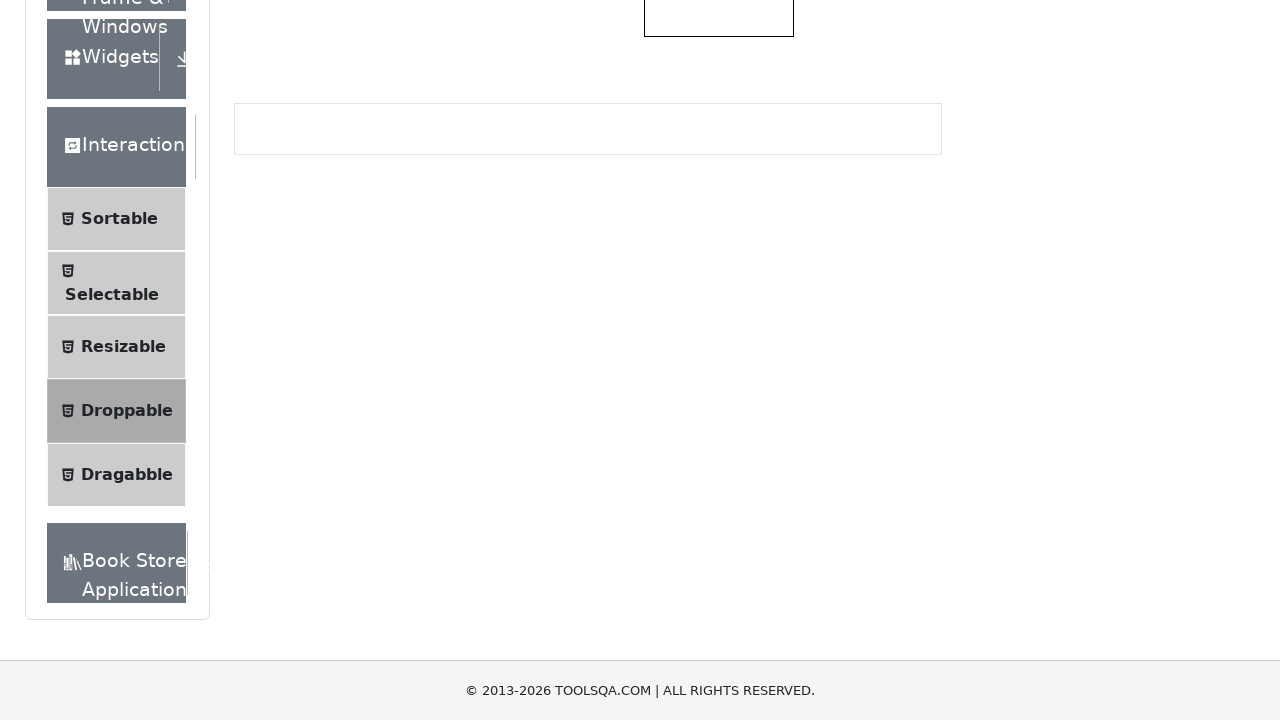